Tests dropdown menu interaction by clicking on a dropdown button and then navigating to Facebook through the dropdown link

Starting URL: https://omayo.blogspot.com/

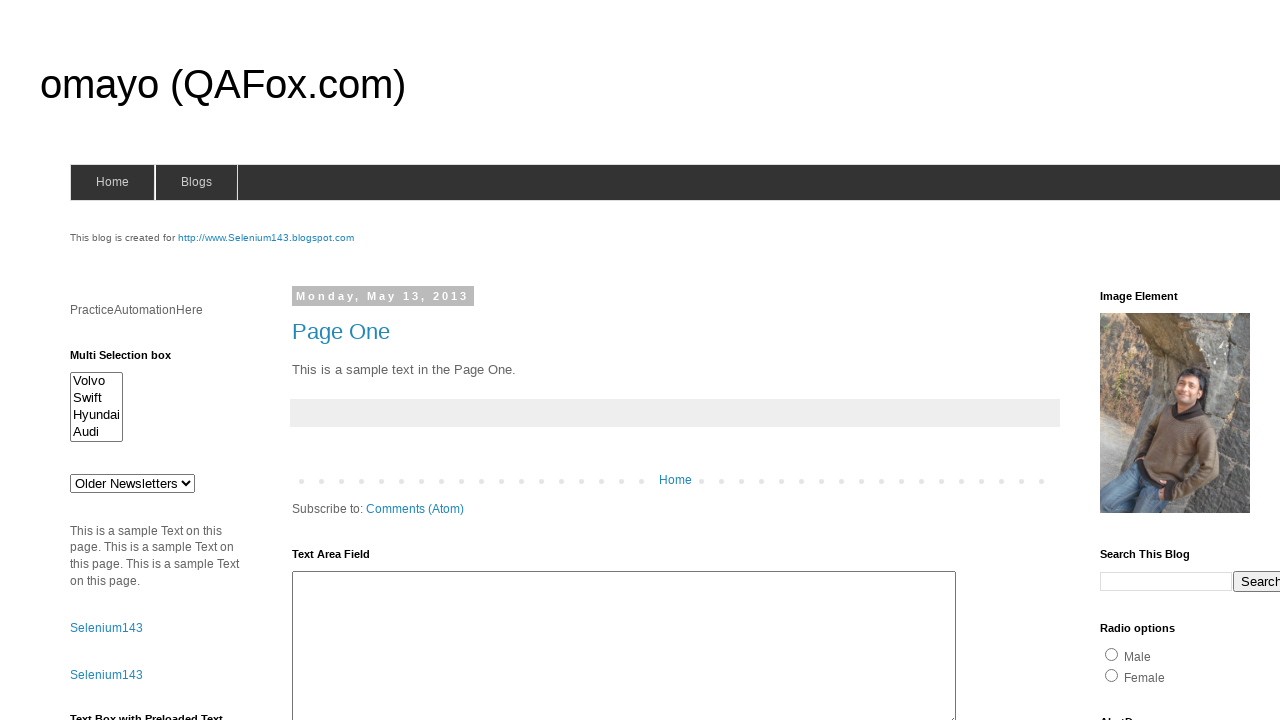

Clicked dropdown button to open menu at (1227, 360) on .dropbtn
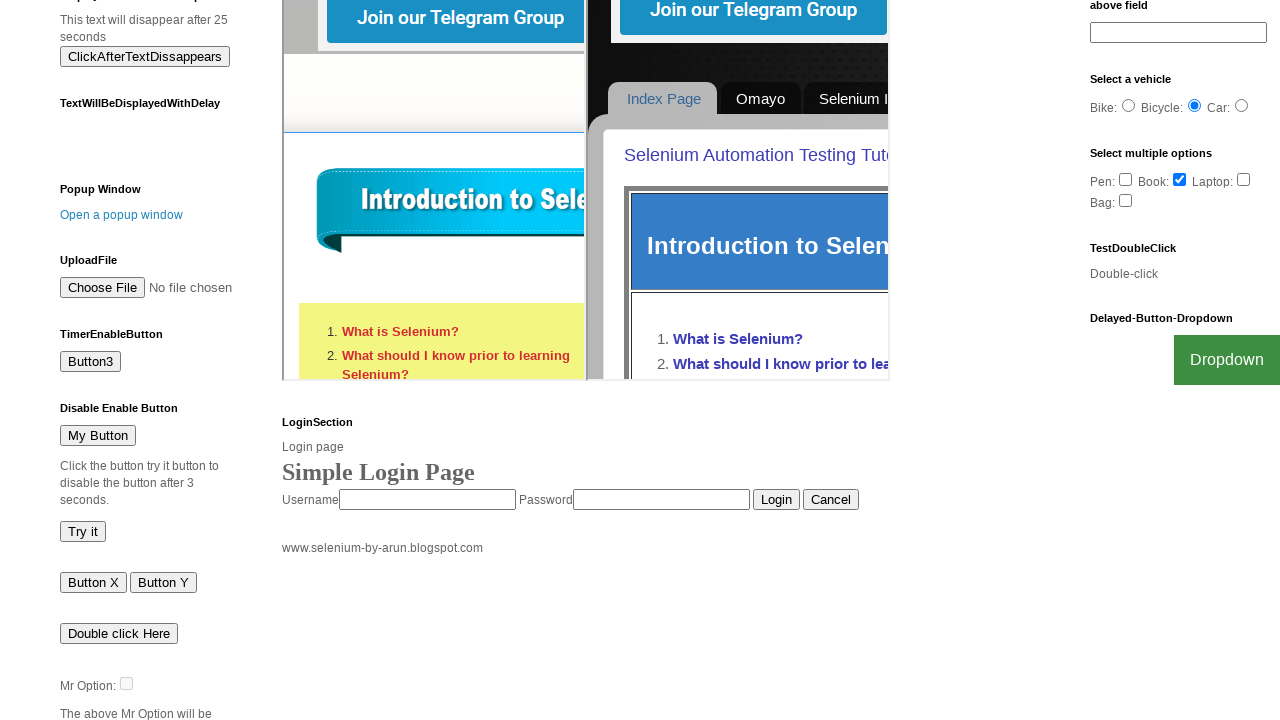

Facebook link became visible in dropdown menu
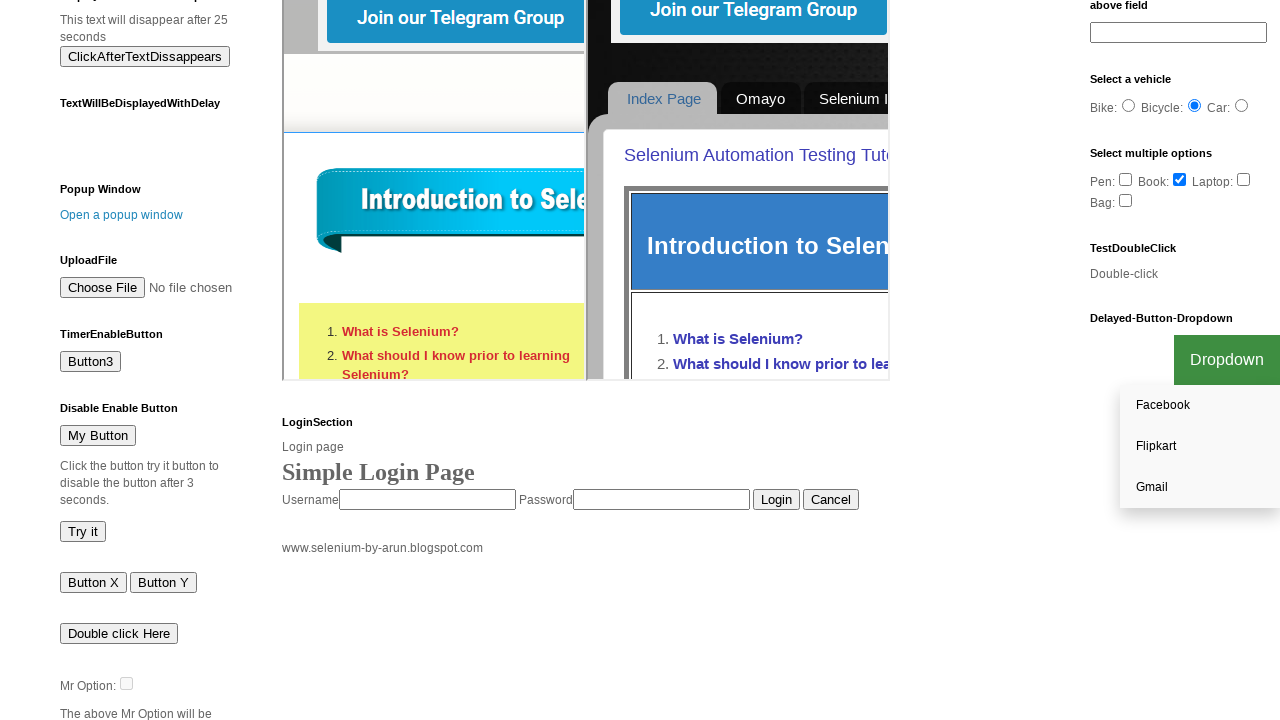

Clicked Facebook link in dropdown menu at (1200, 406) on xpath=//a[text()='Facebook']
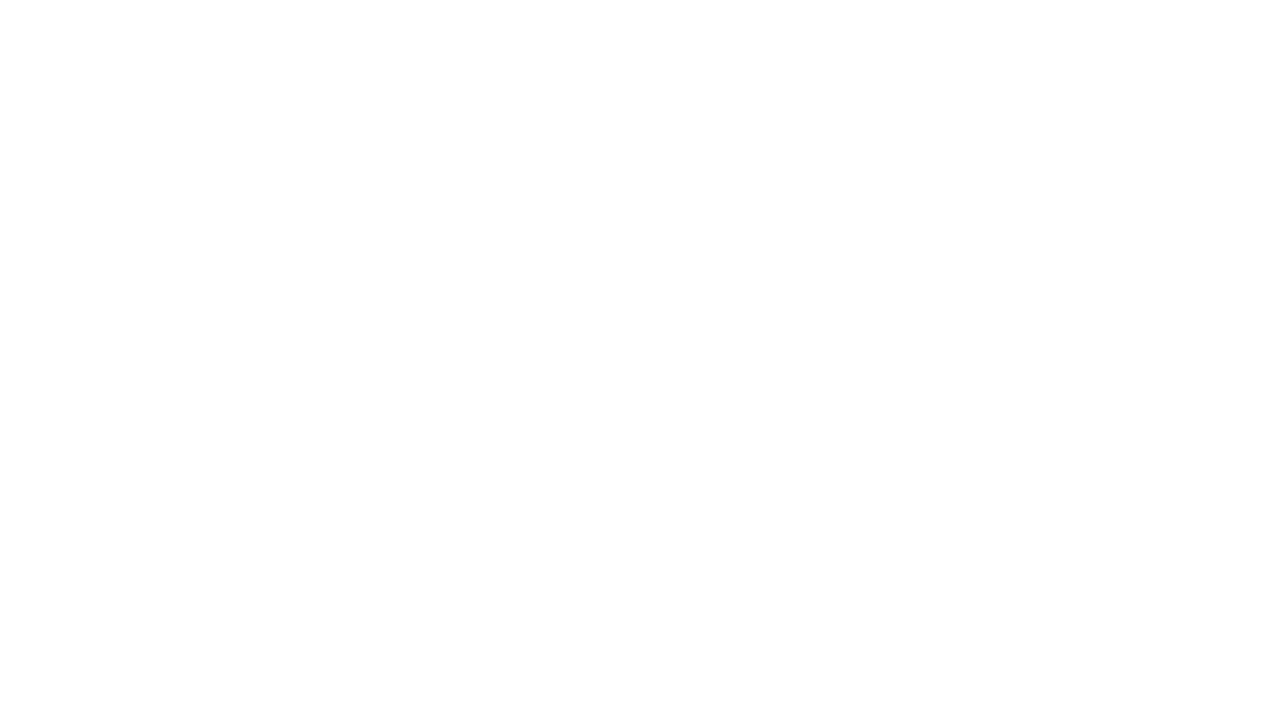

Retrieved page title: 
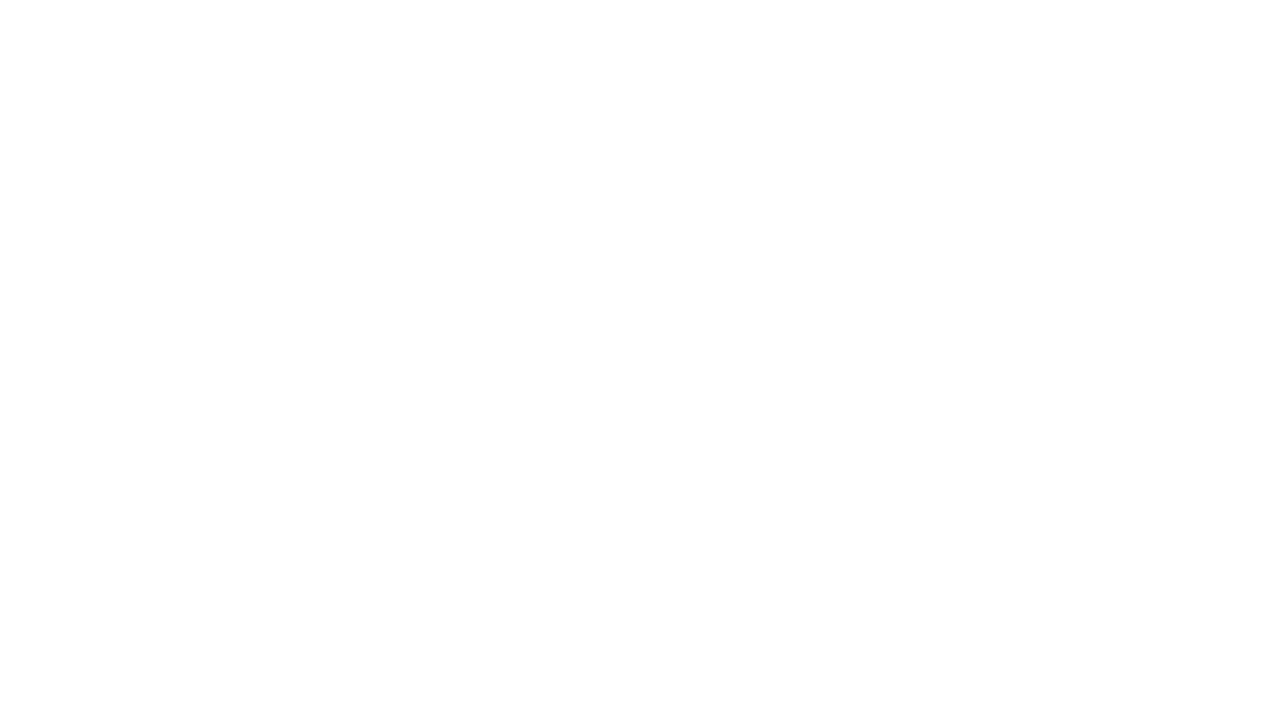

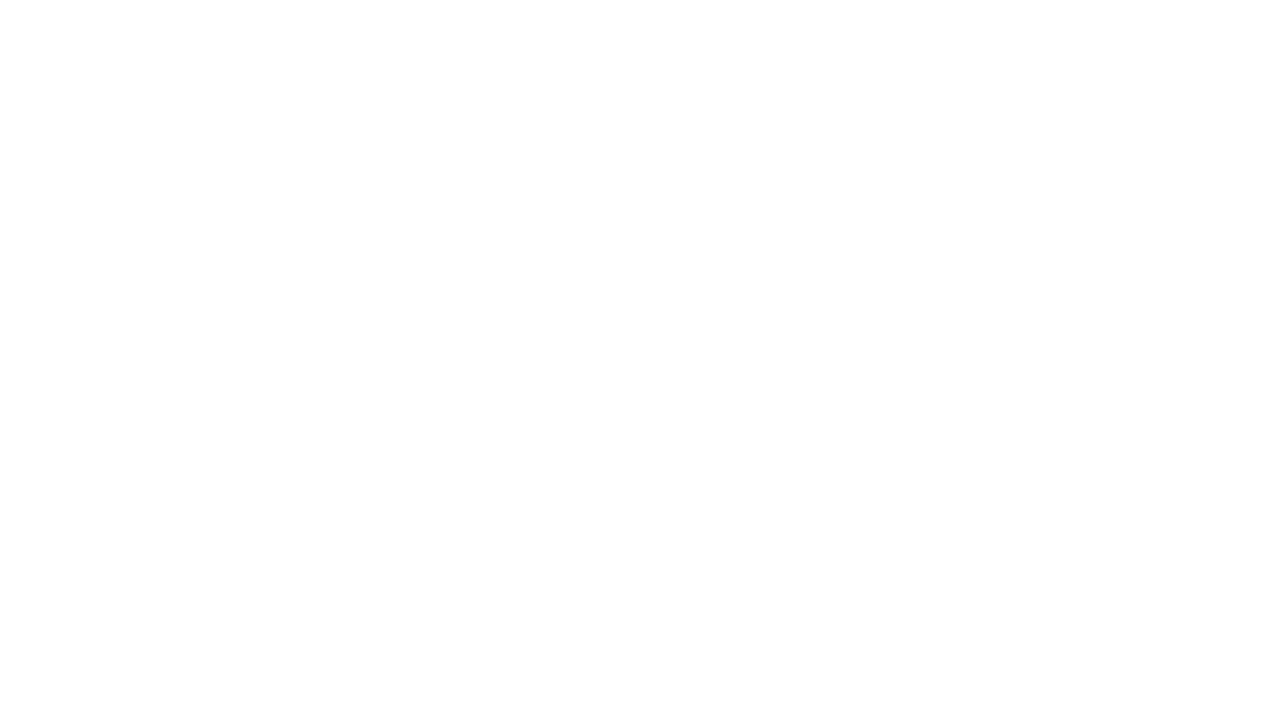